Tests drag and drop functionality on jQuery UI demo page by navigating to the droppable section and performing a drag and drop action between two elements

Starting URL: https://jqueryui.com/draggable/

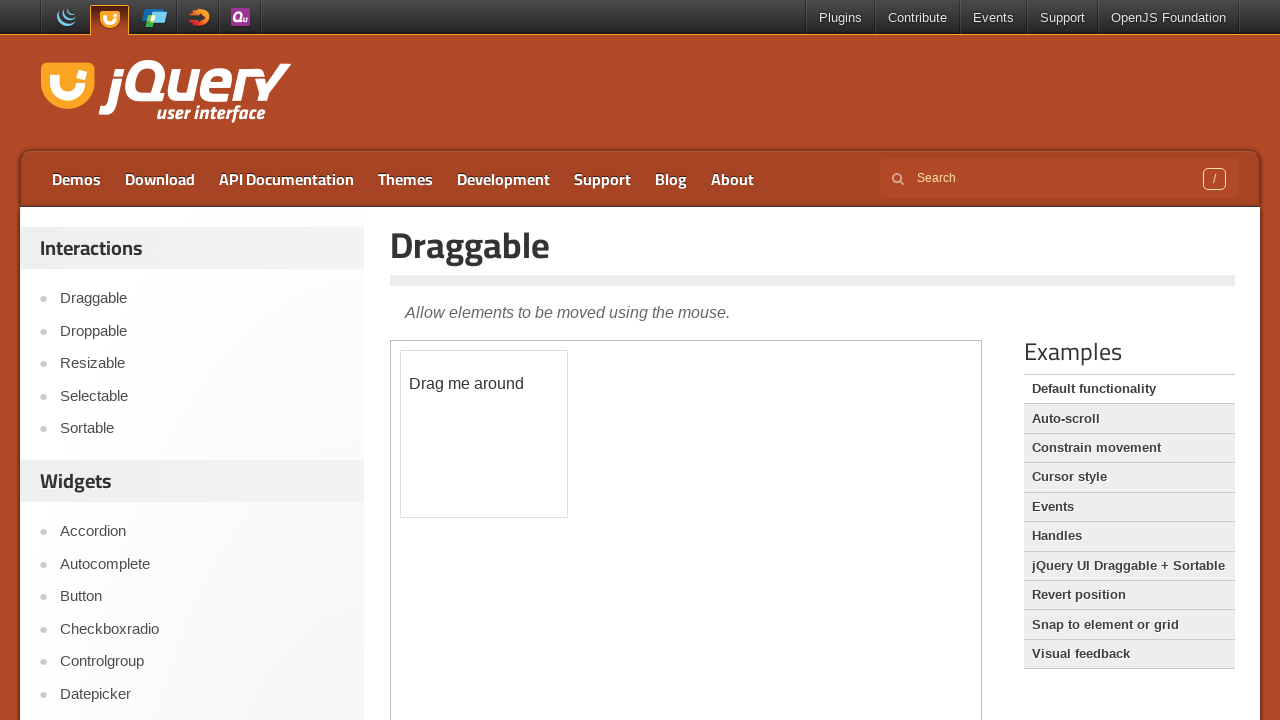

Clicked on the Droppable link to navigate to droppable demo at (202, 331) on xpath=//a[text()='Droppable']
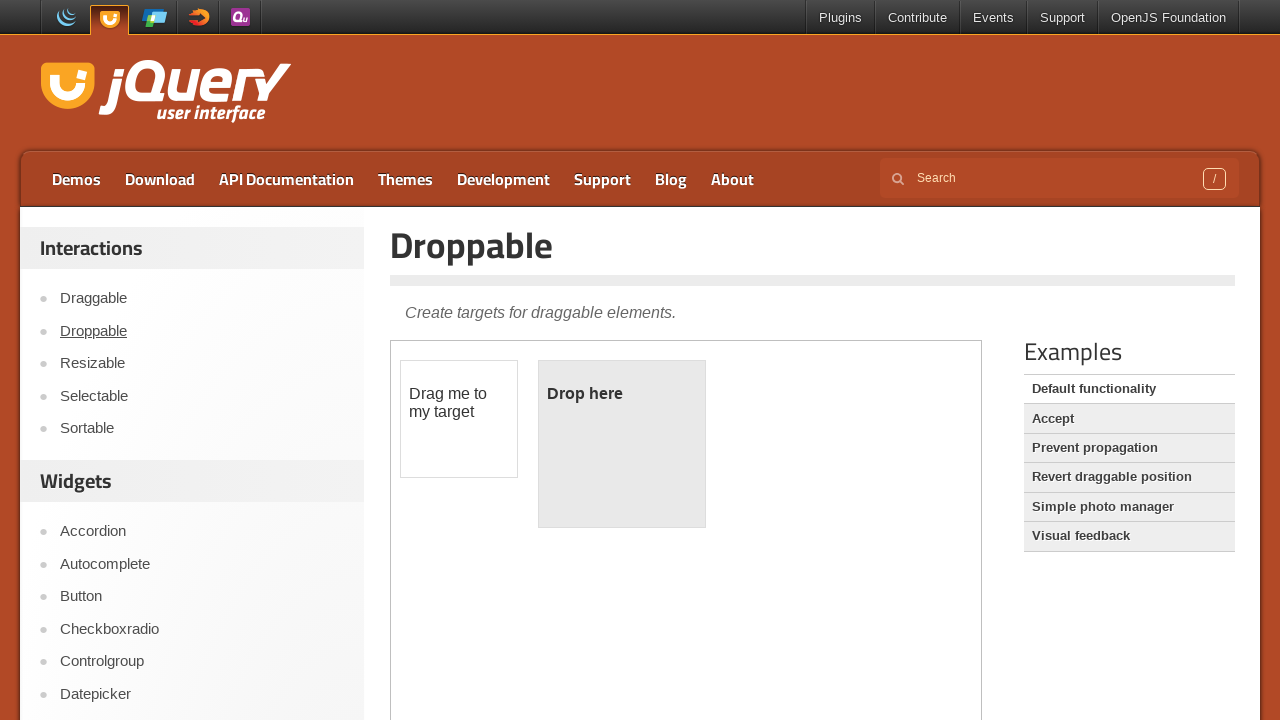

Located the demo iframe
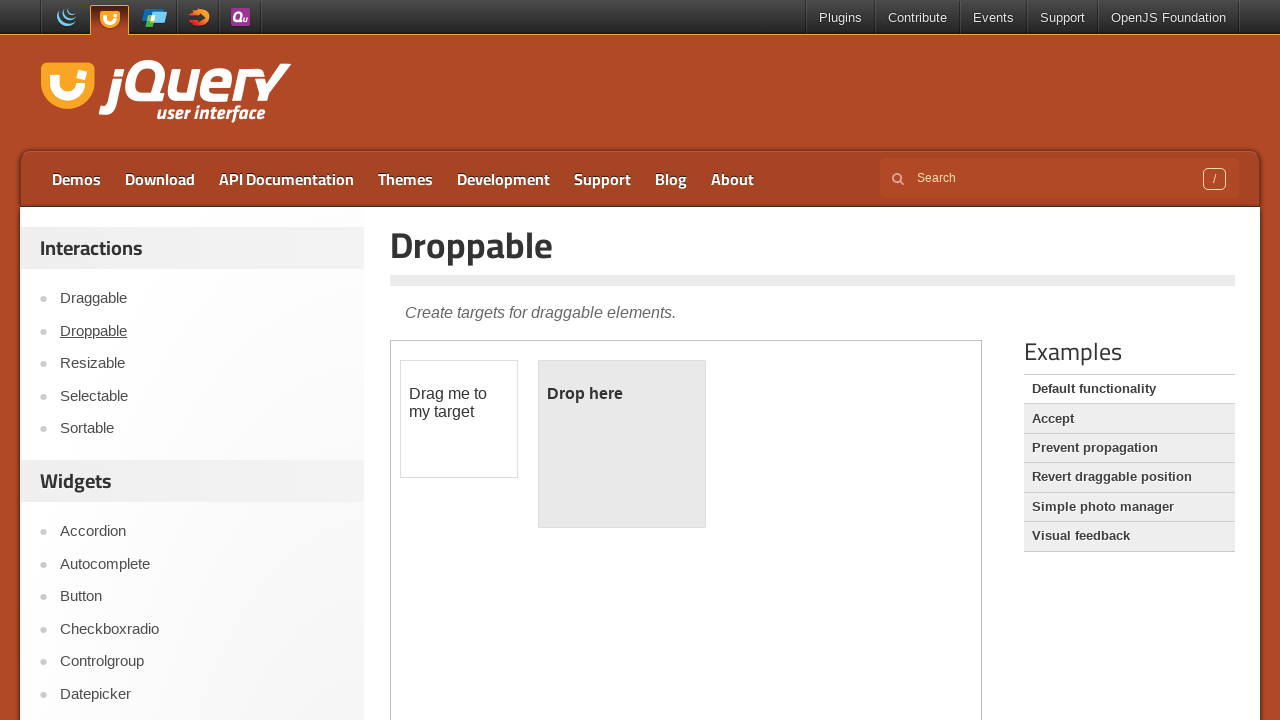

Located the draggable element
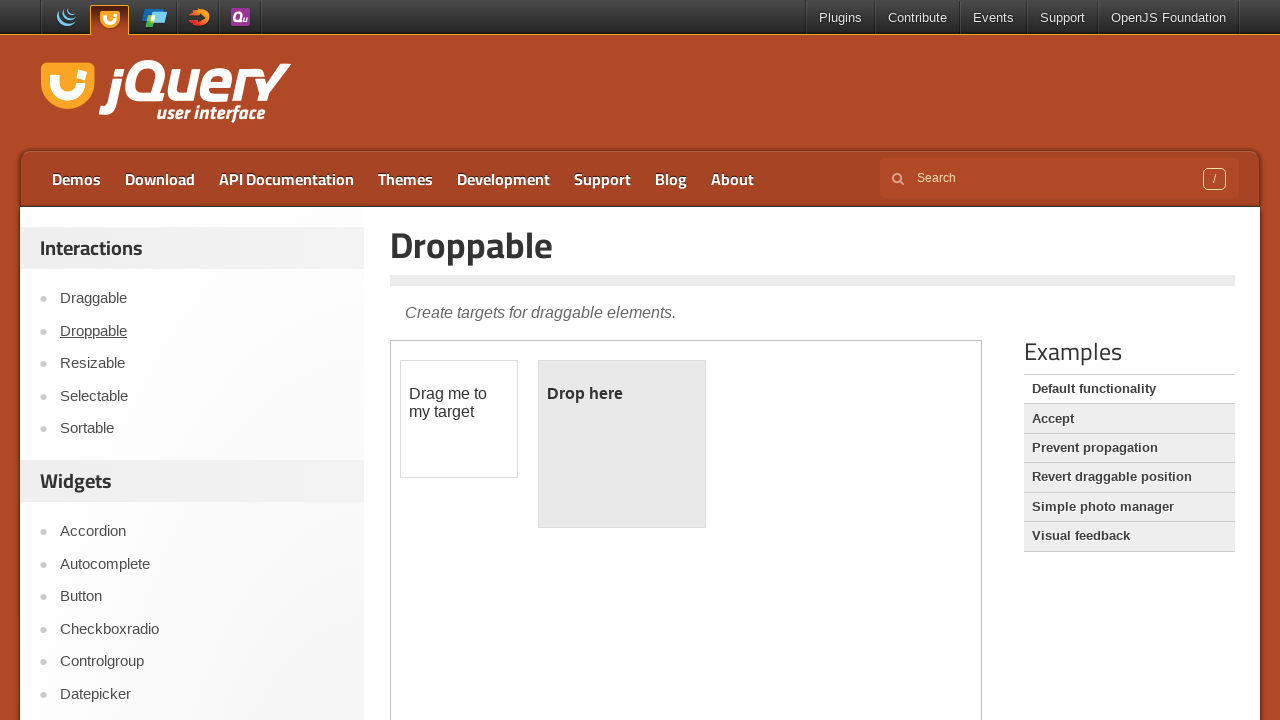

Located the droppable element
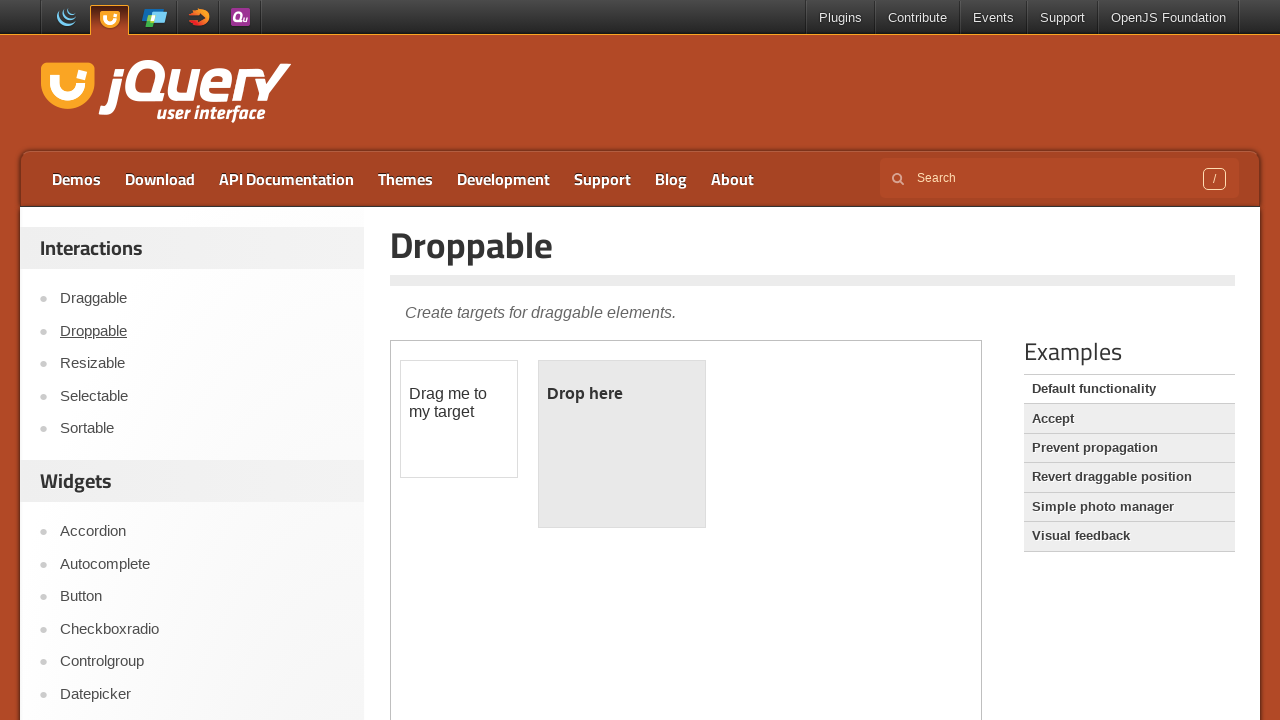

Performed drag and drop action from draggable to droppable element at (622, 444)
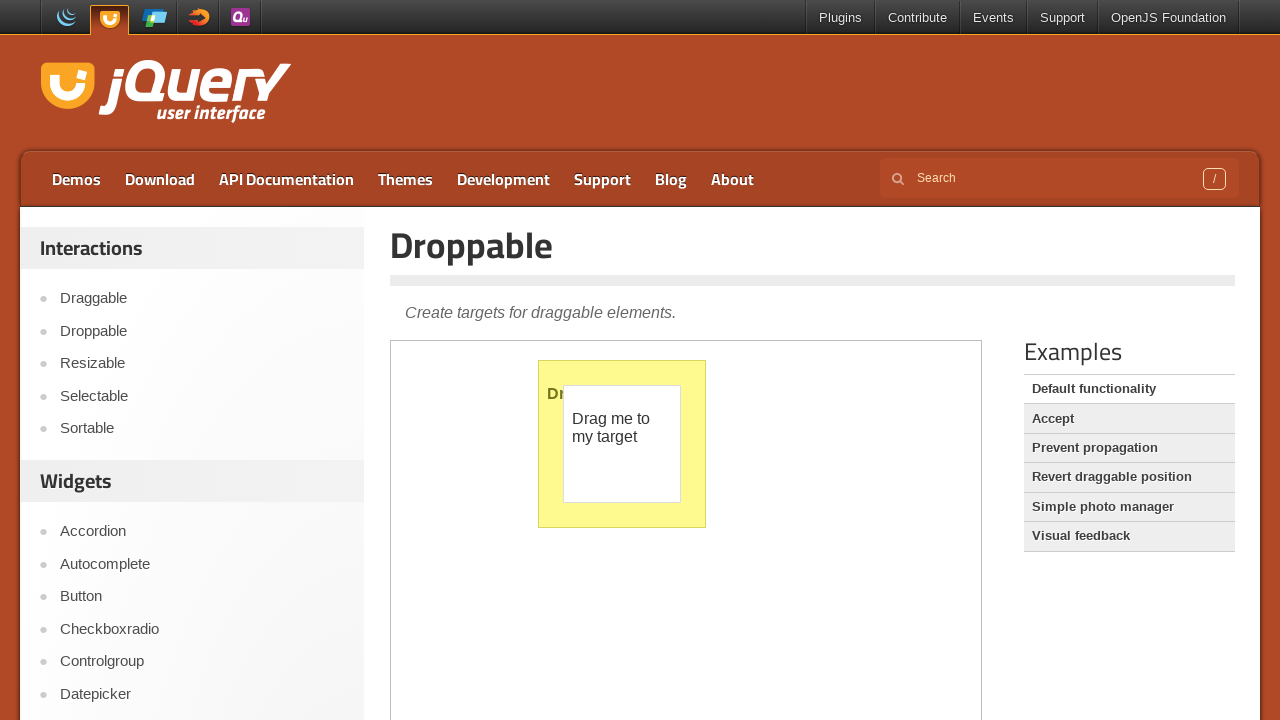

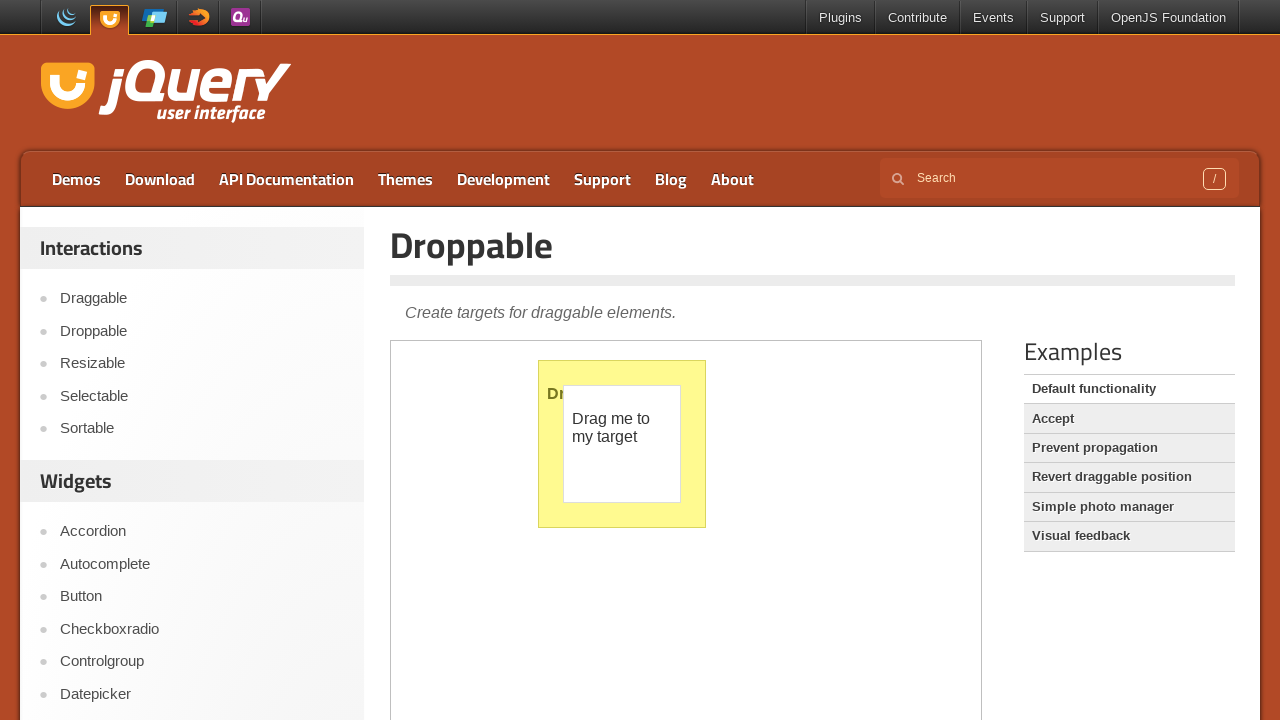